Tests Ajio's search and filter functionality by searching for bags, applying gender and category filters, and verifying that products are displayed

Starting URL: https://www.ajio.com/

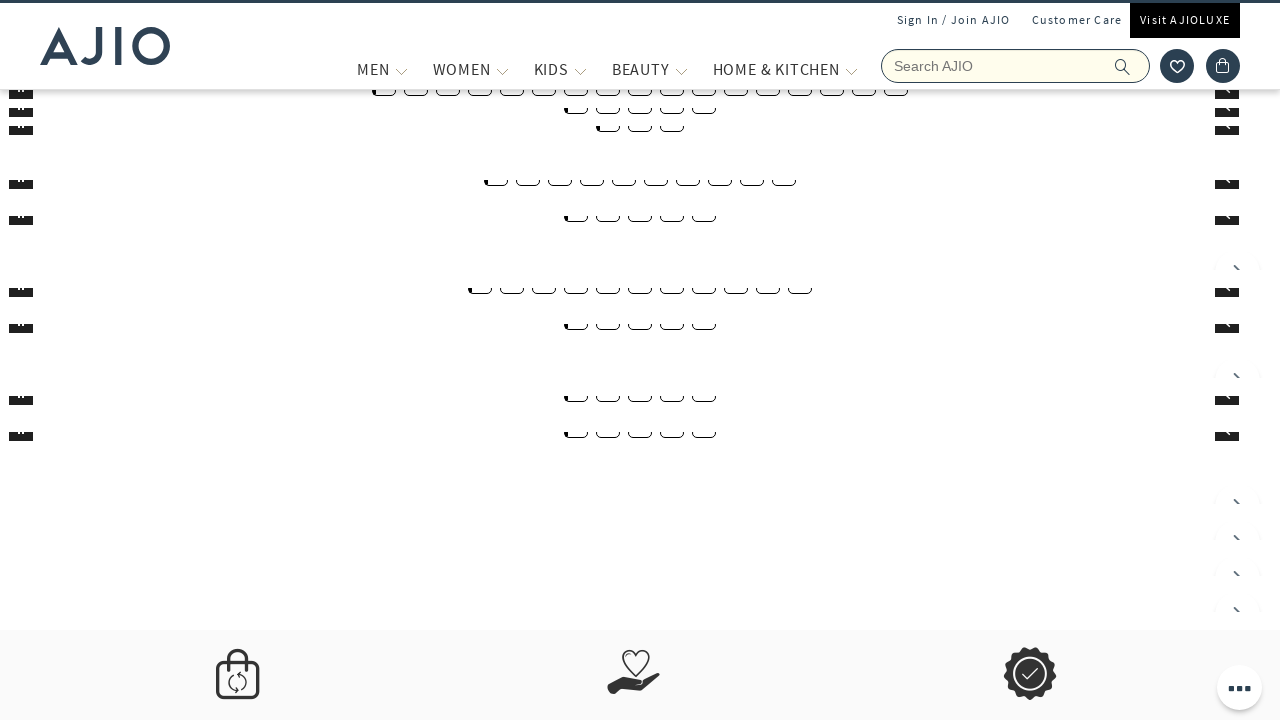

Filled search box with 'bags' on input[name='searchVal']
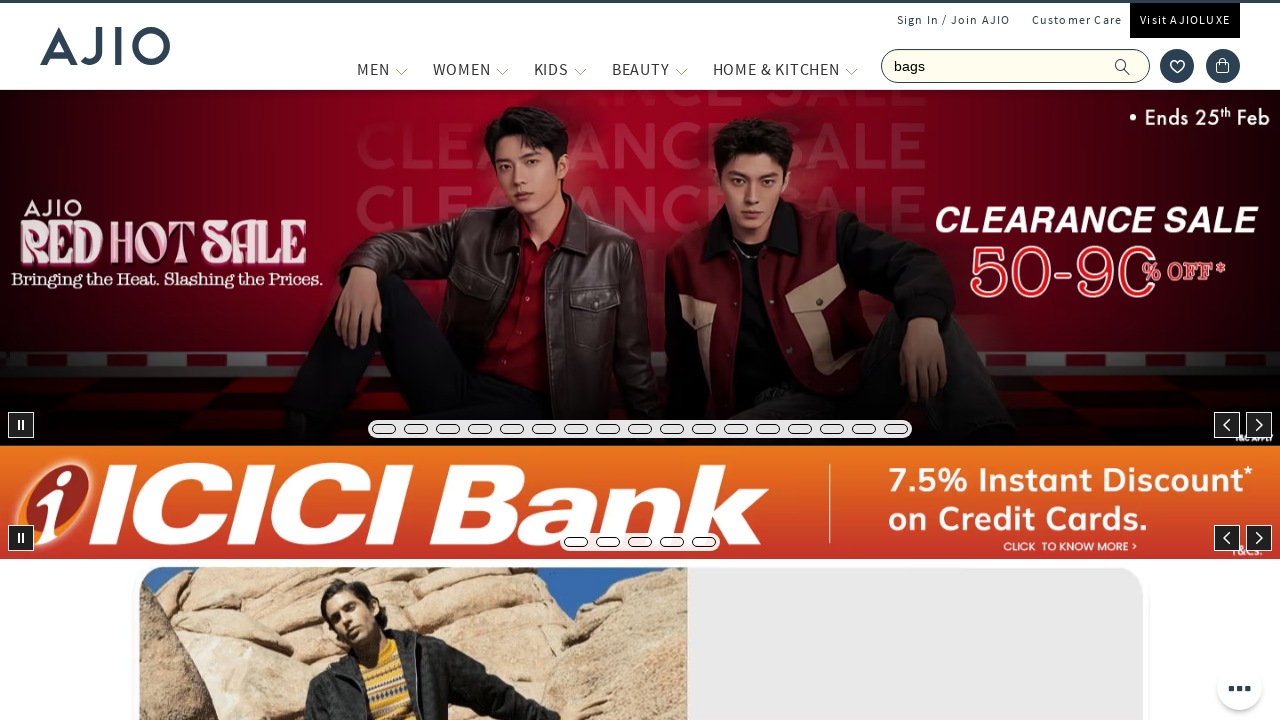

Clicked search button at (1123, 66) on .ic-search
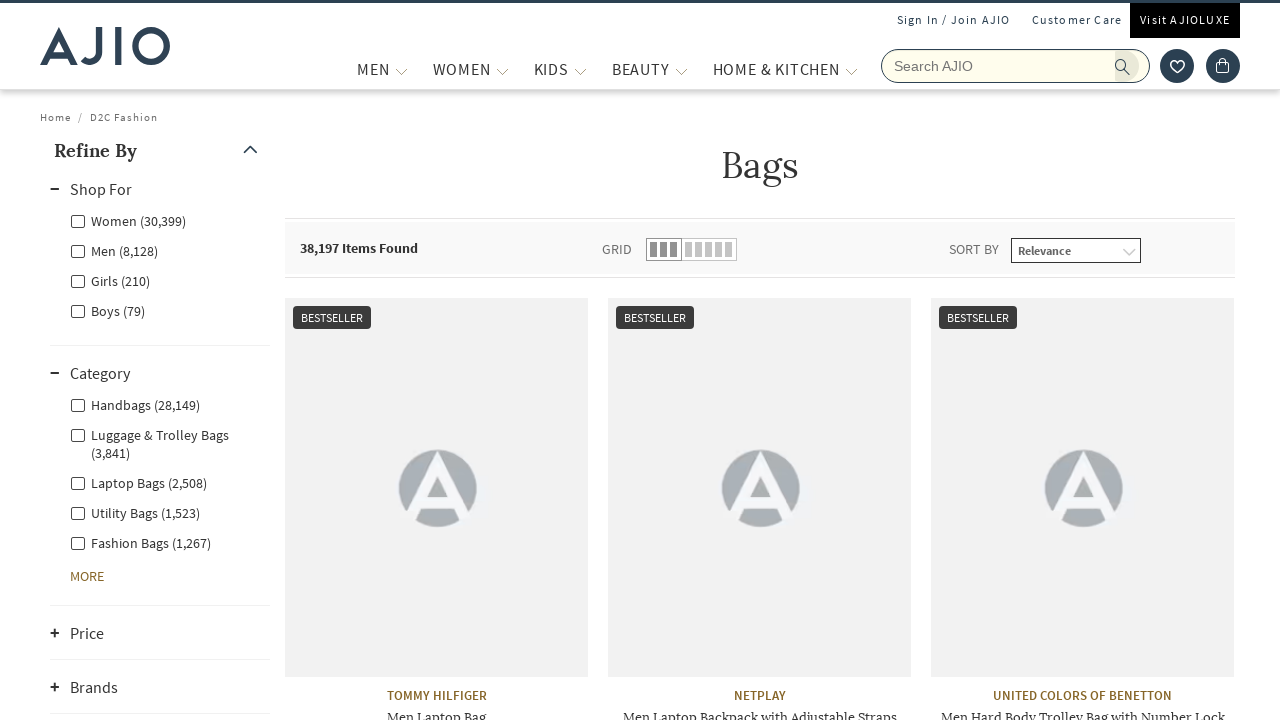

Applied gender filter for 'Men' at (114, 250) on xpath=//label[@class='facet-linkname facet-linkname-genderfilter facet-linkname-
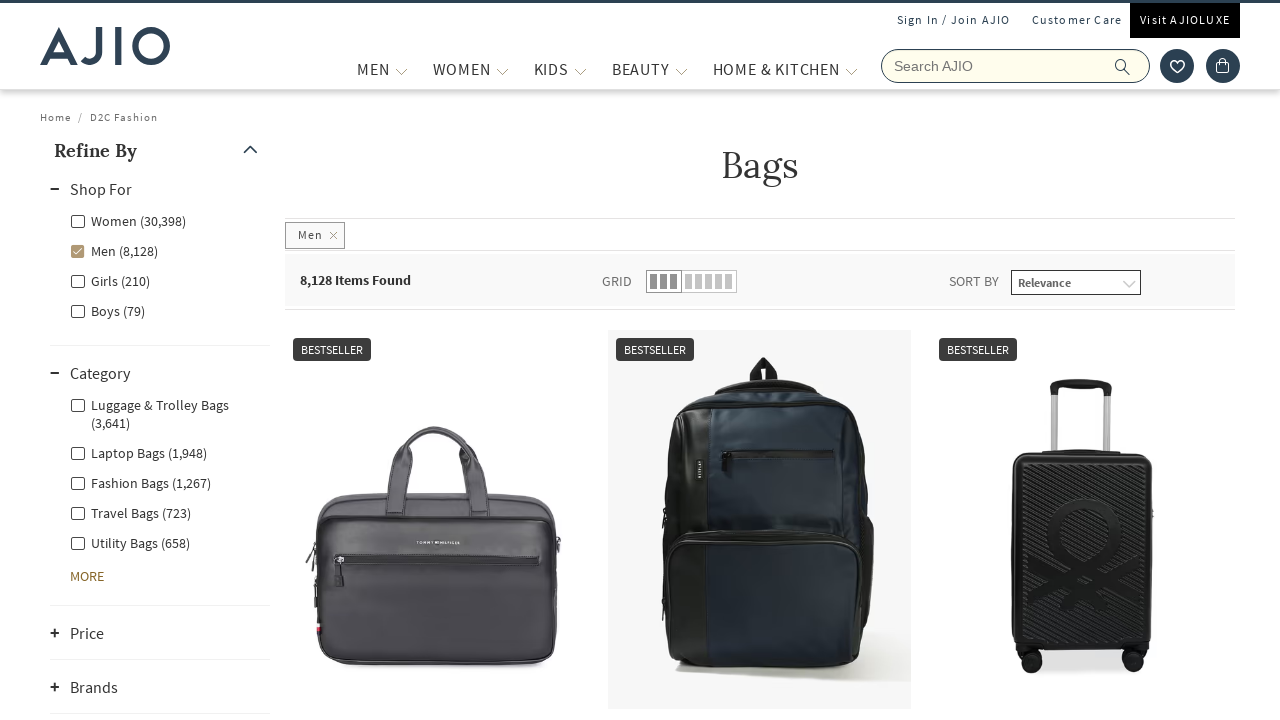

Waited for gender filter to apply
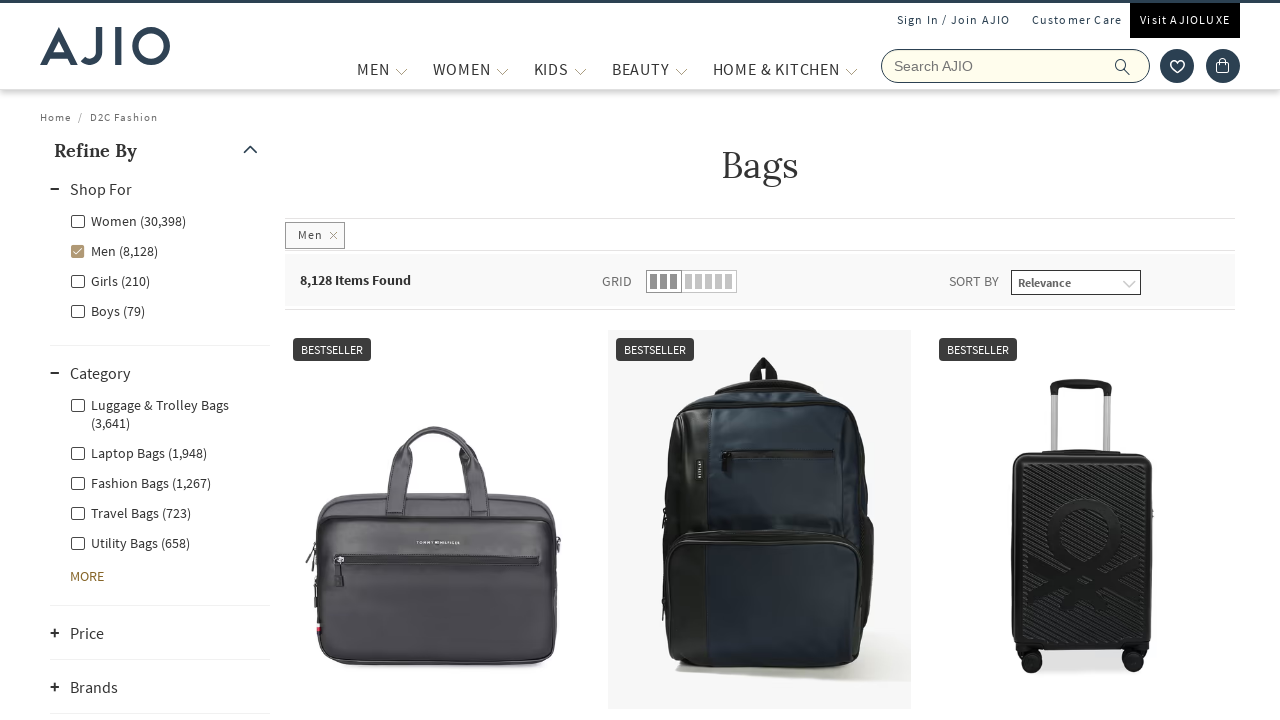

Applied category filter for 'Men - Fashion Bags' at (140, 482) on xpath=//label[@class='facet-linkname facet-linkname-l1l3nestedcategory facet-lin
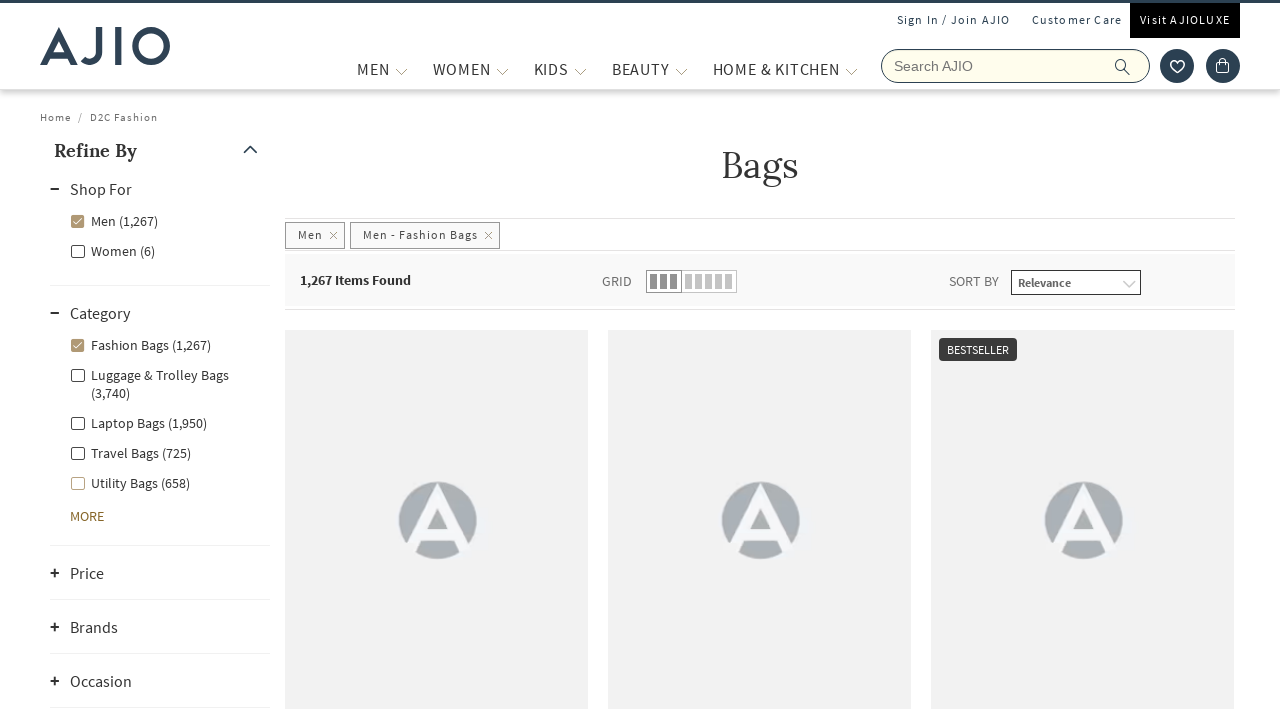

Filtered search results loaded with product count displayed
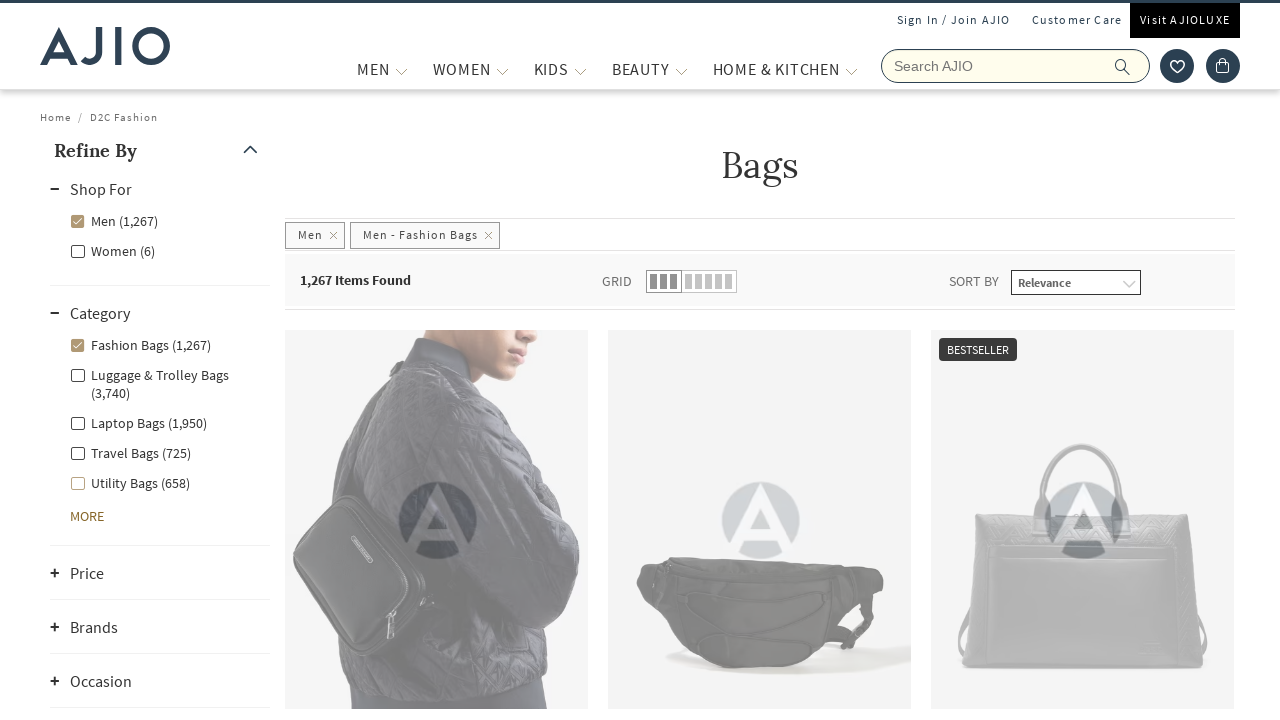

Verified that brand names are displayed on products
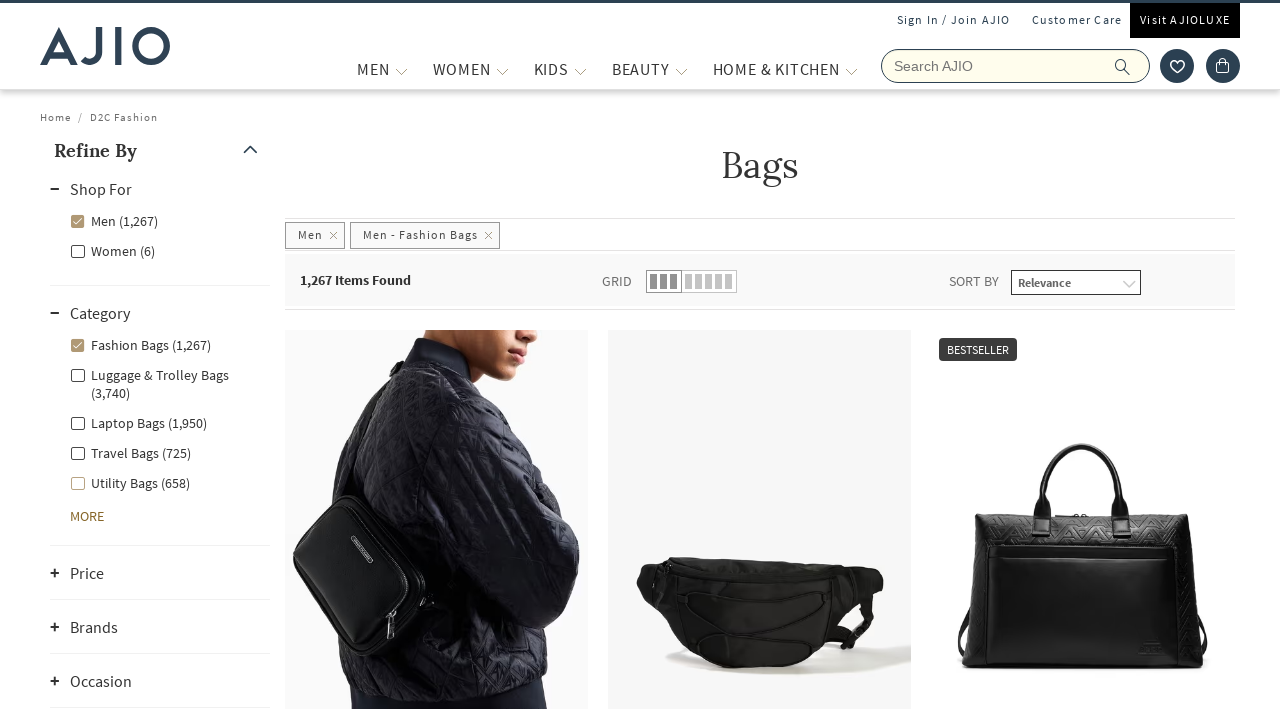

Verified that bag names are displayed on products
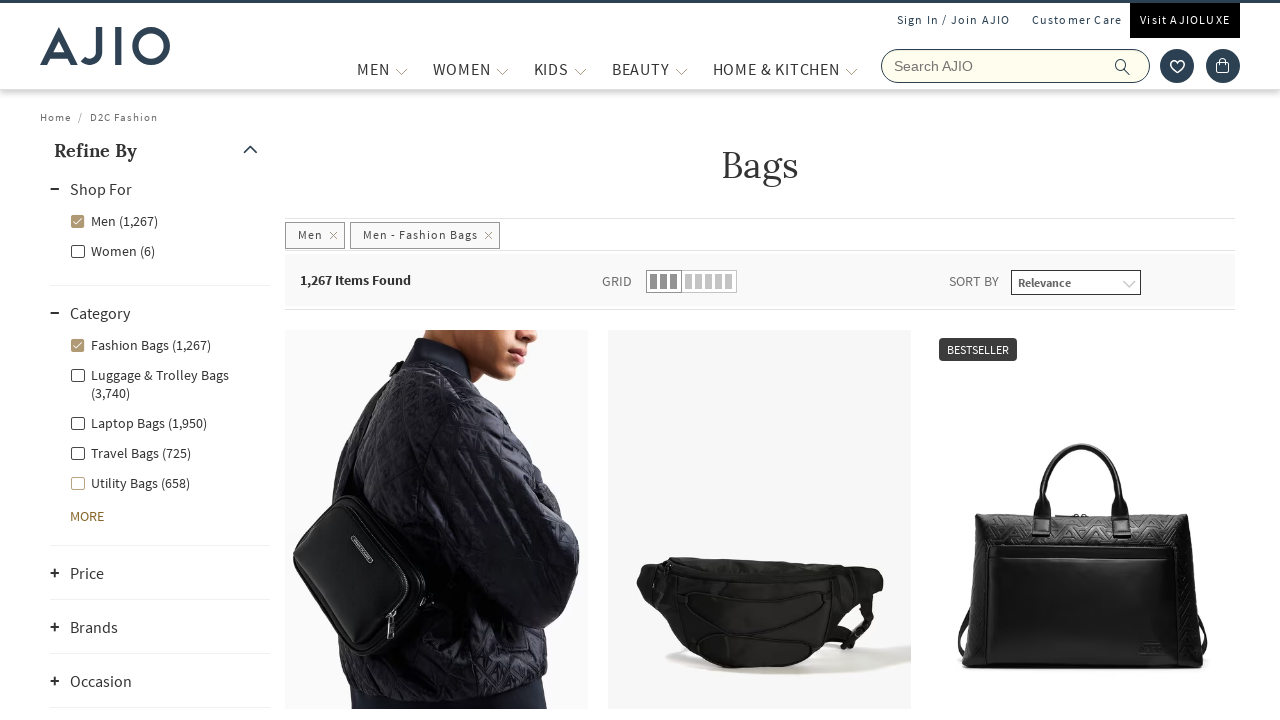

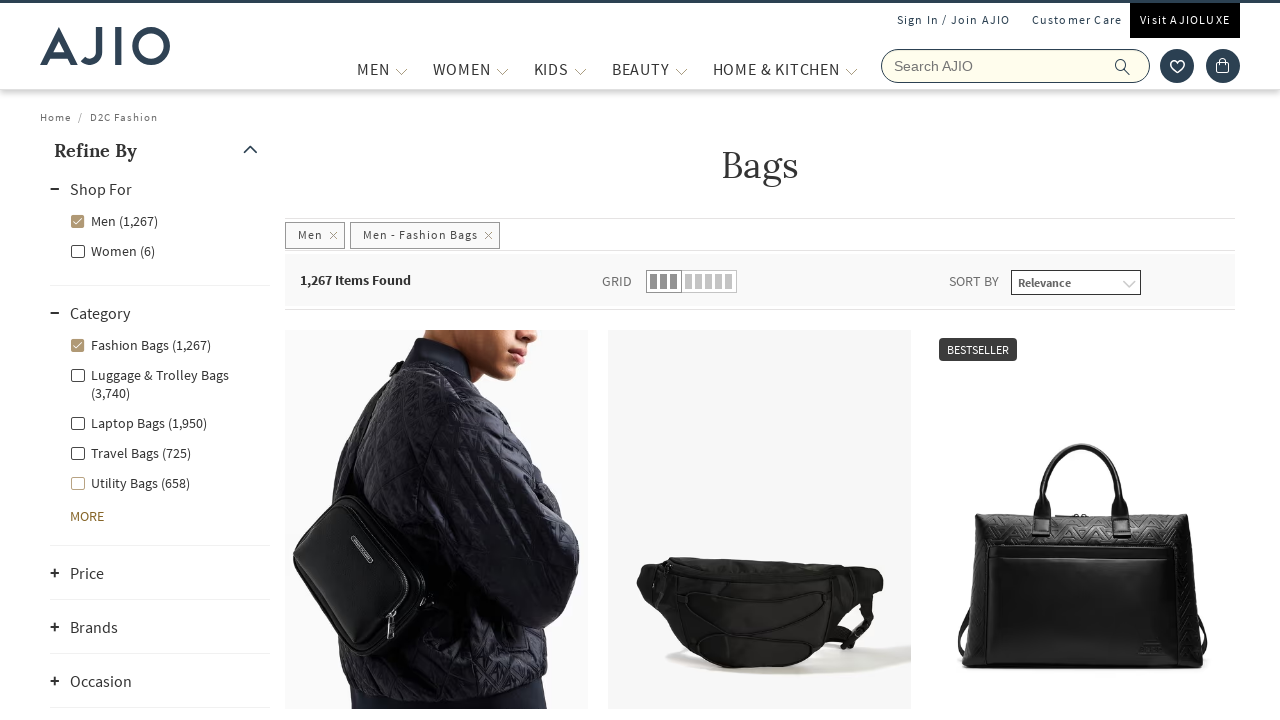